Tests alert handling functionality by navigating to an alert demo page, triggering a confirm alert, and dismissing it

Starting URL: http://demo.automationtesting.in/Alerts.html

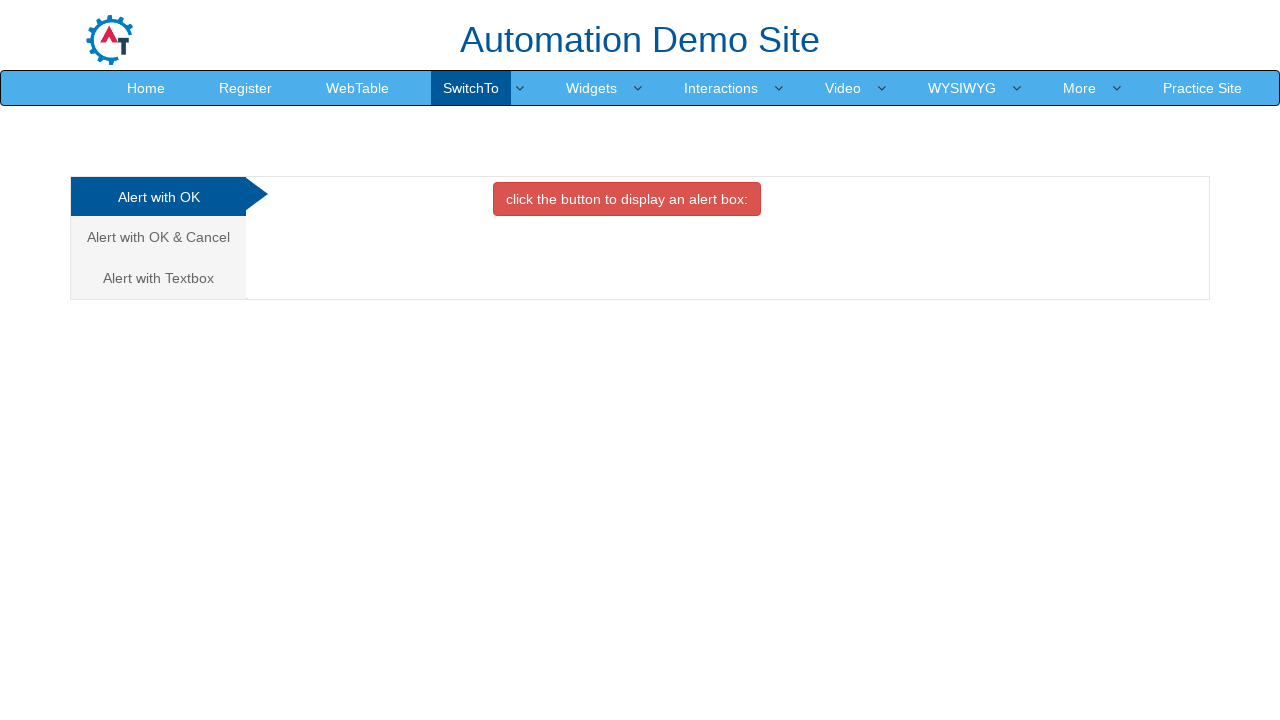

Clicked on the second tab (Alert with OK & Cancel) at (158, 237) on xpath=/html/body/div/div/div/div/div/ul/li[2]/a
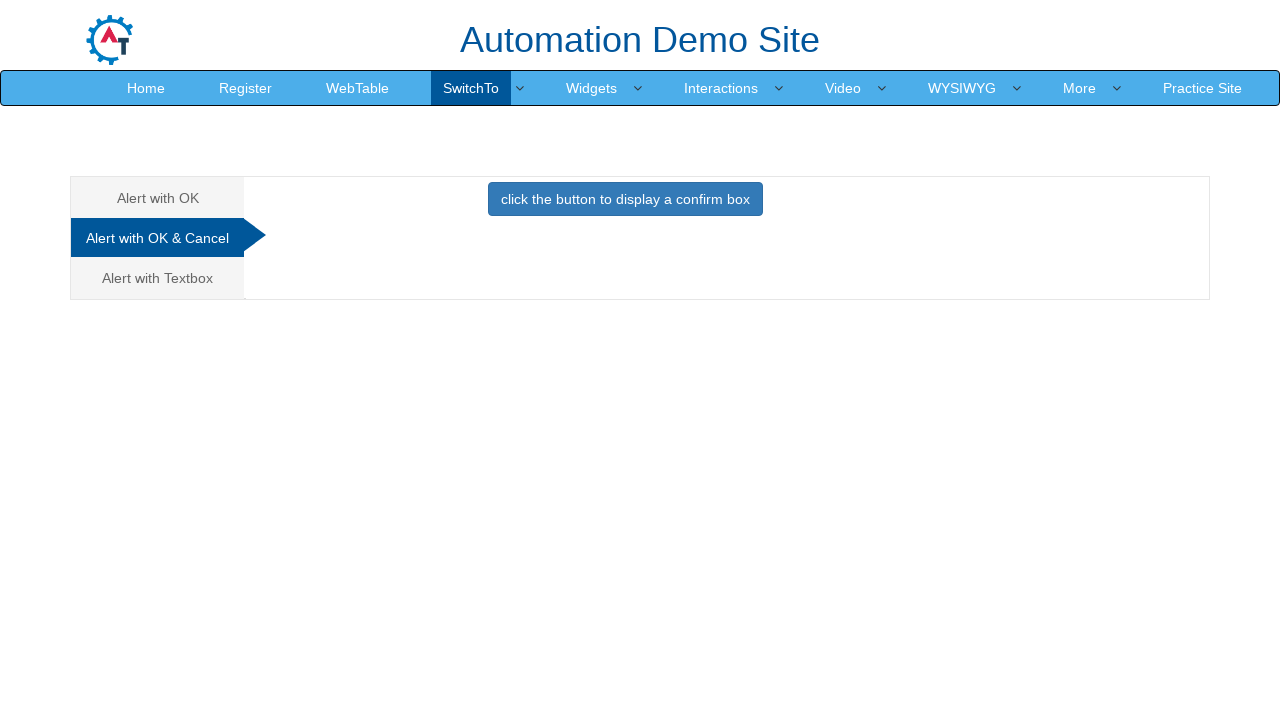

Clicked button to display confirm box at (625, 199) on xpath=/html/body/div/div/div/div/div[2]/div[2]/button
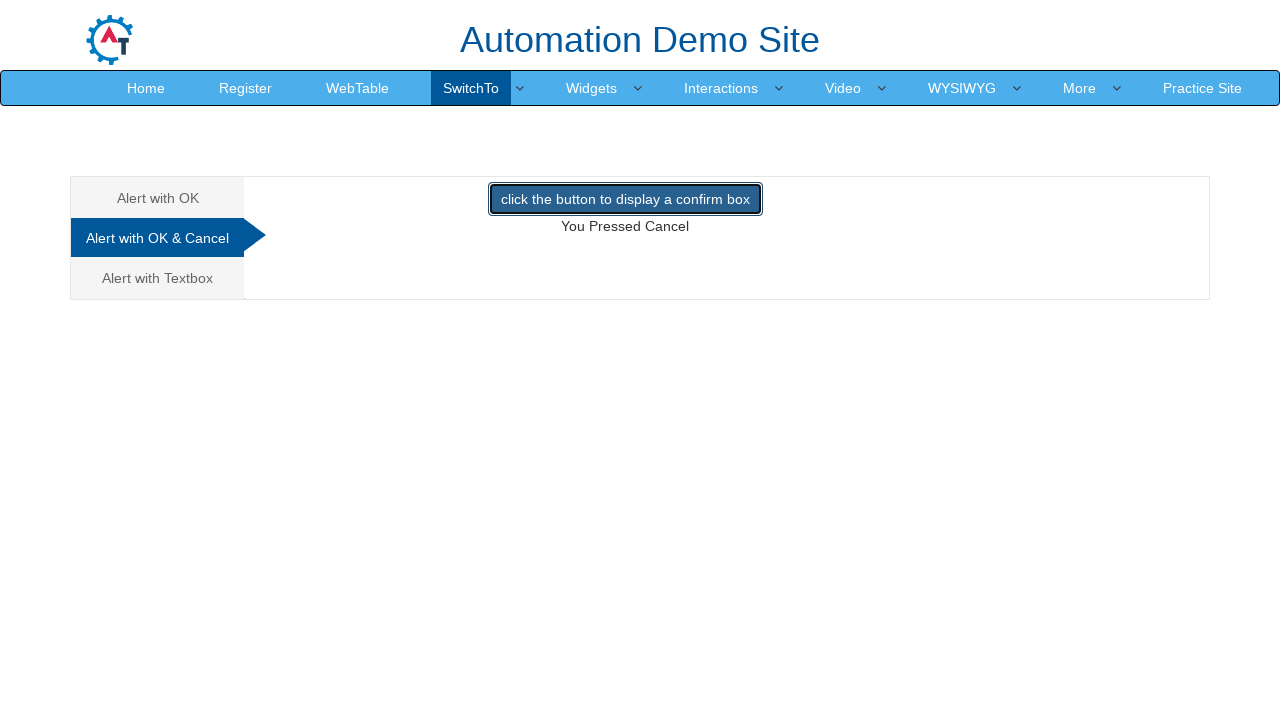

Set up dialog handler to dismiss the confirm alert
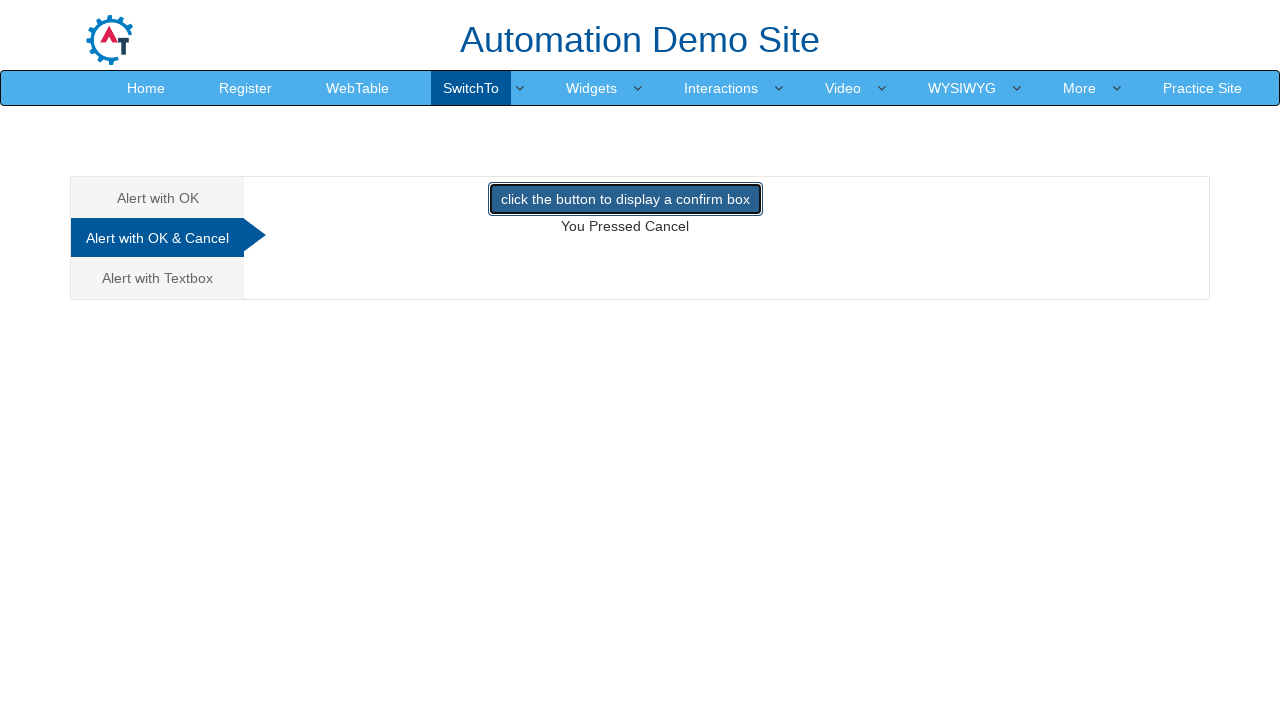

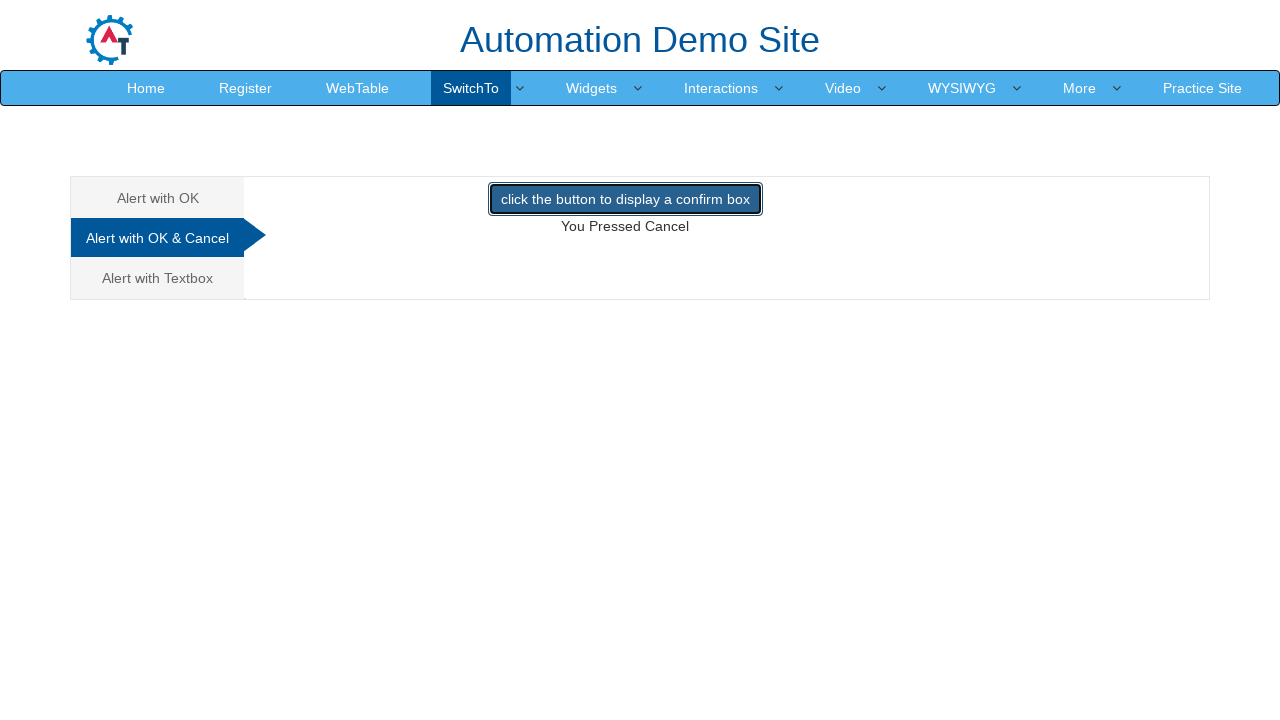